Tests checkbox functionality by checking both checkboxes on the page

Starting URL: https://the-internet.herokuapp.com/checkboxes

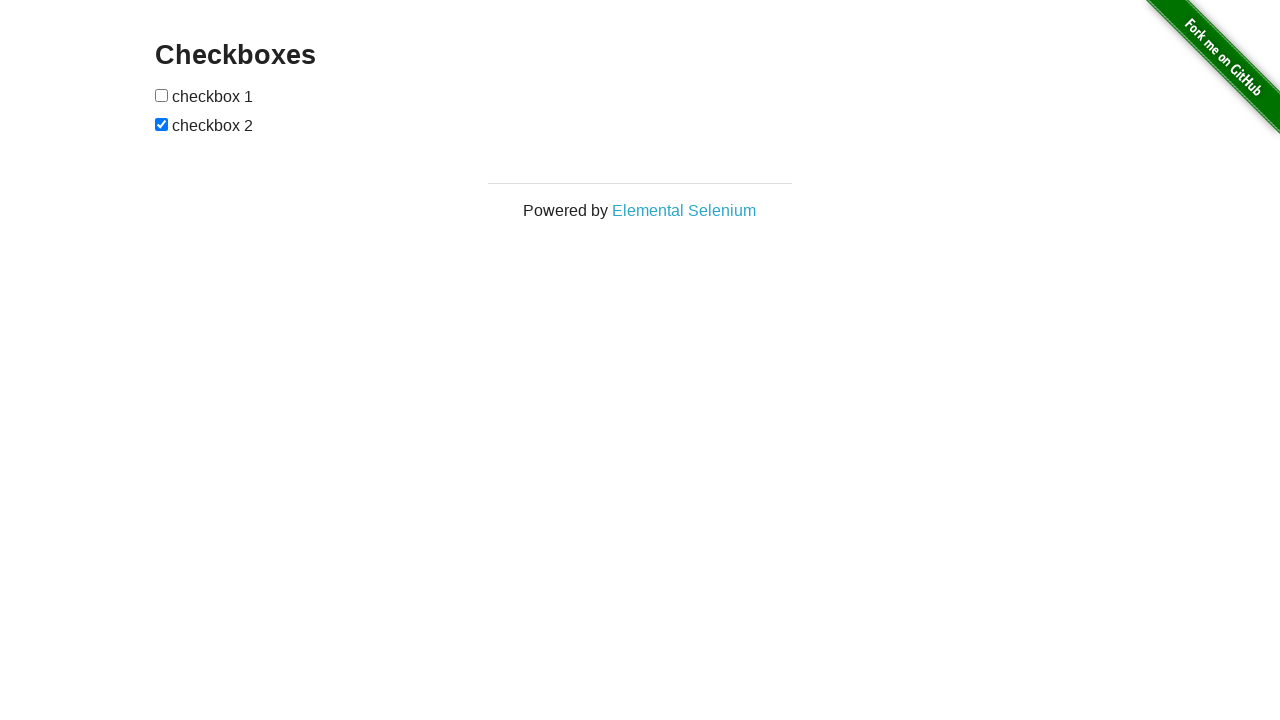

Waited for page to fully load (networkidle)
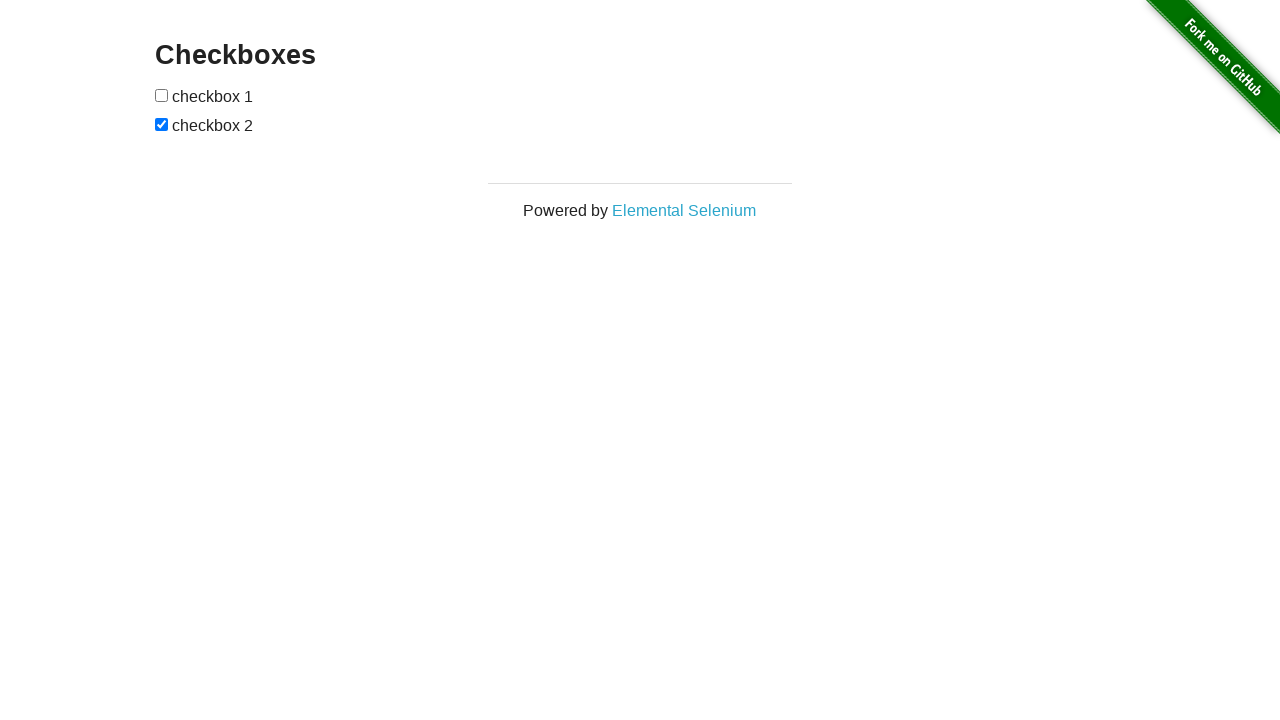

Checked the first checkbox at (162, 95) on xpath=//input[1]
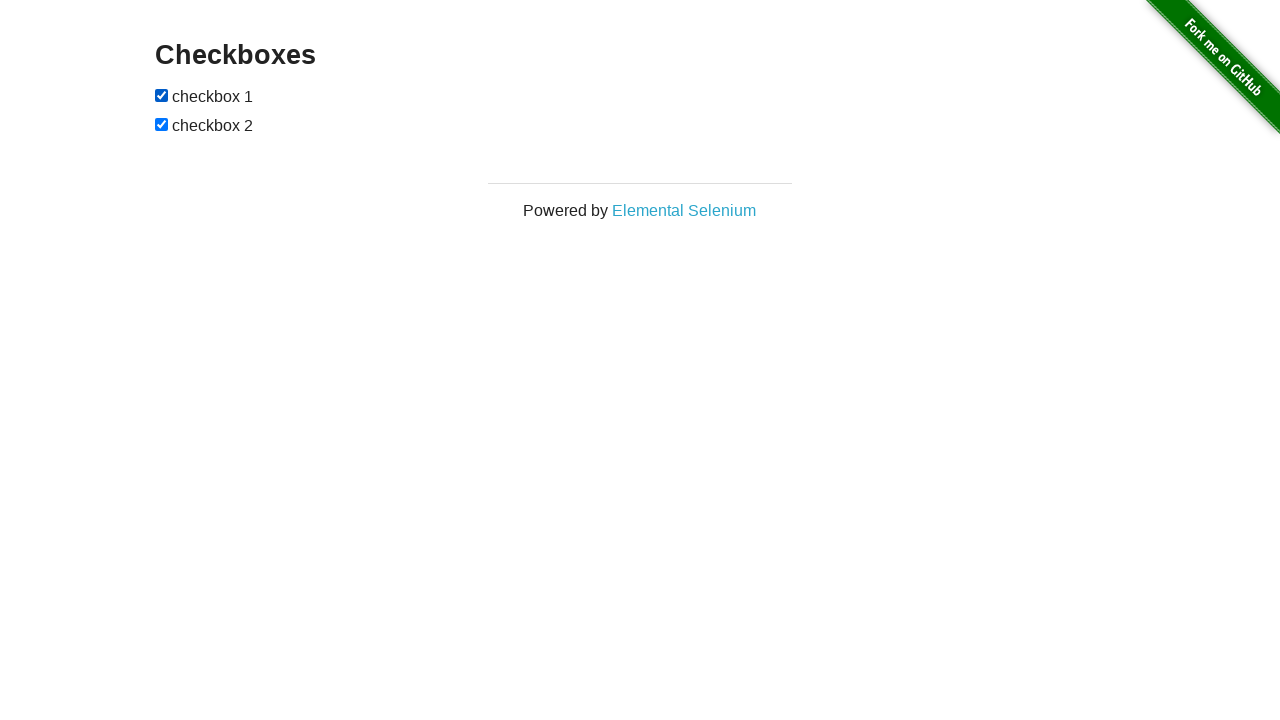

Checked the second checkbox on xpath=//input[2]
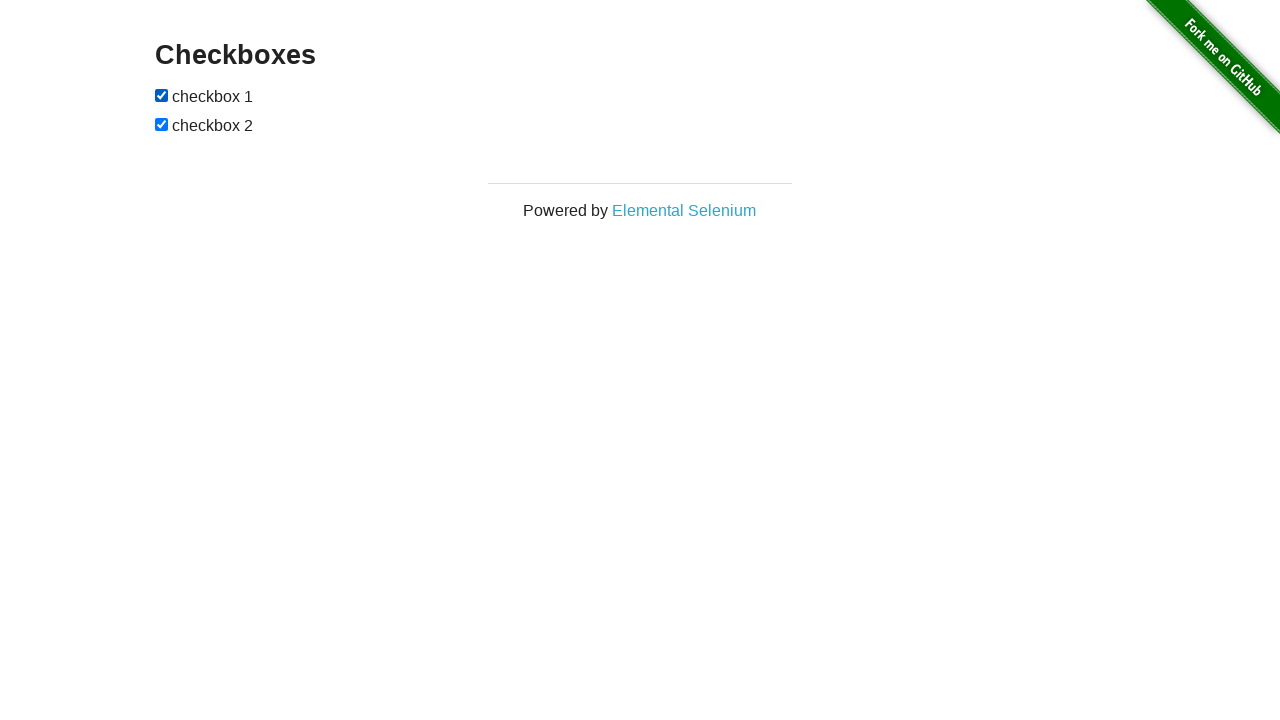

Verified that the first checkbox is checked
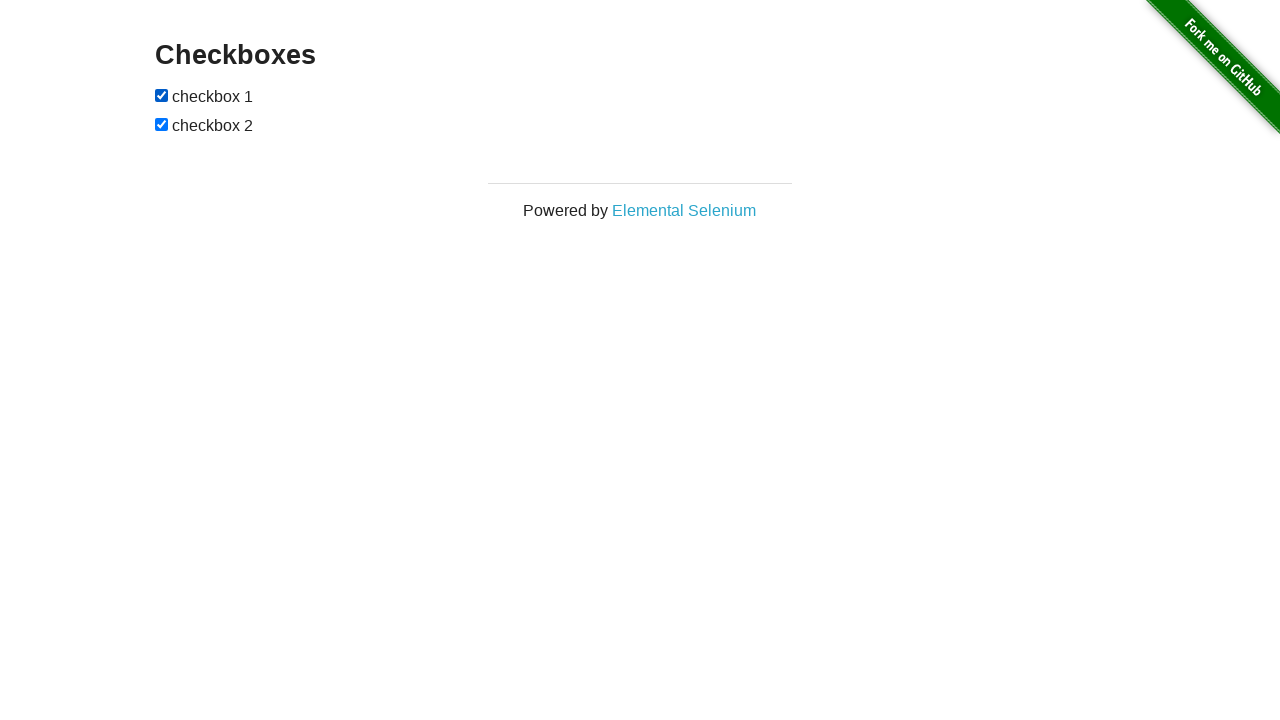

Verified that the second checkbox is checked
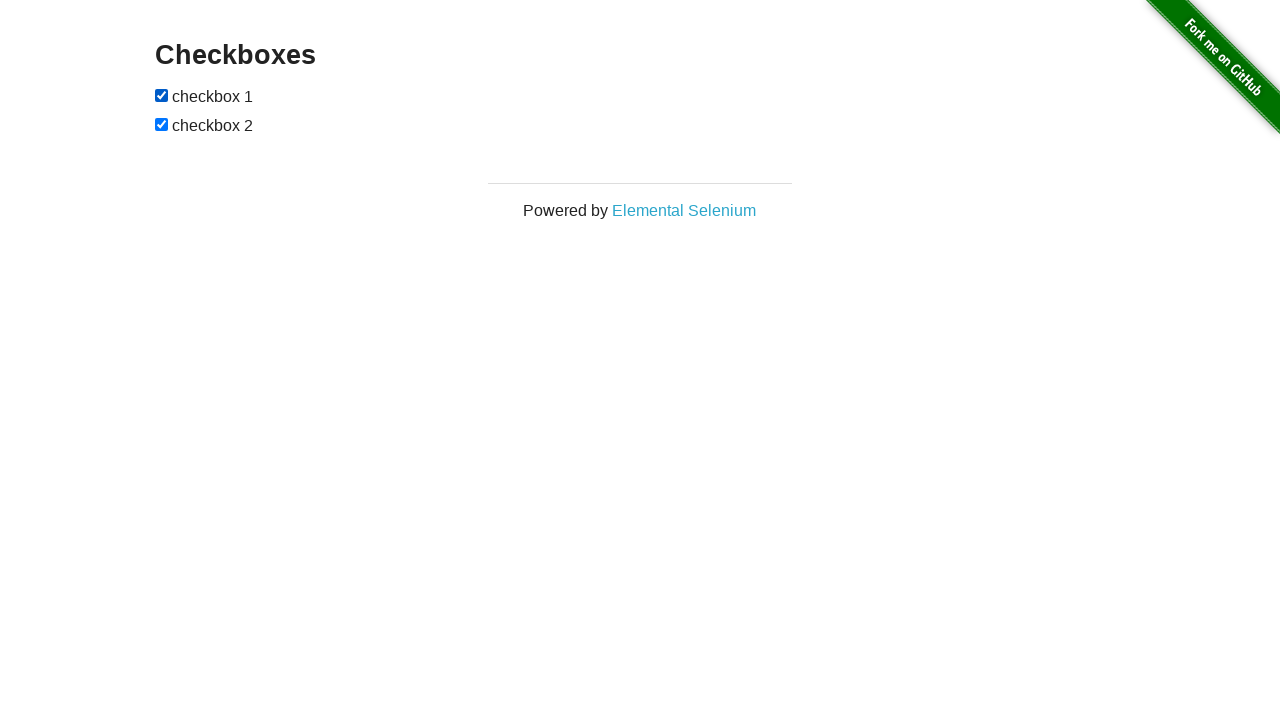

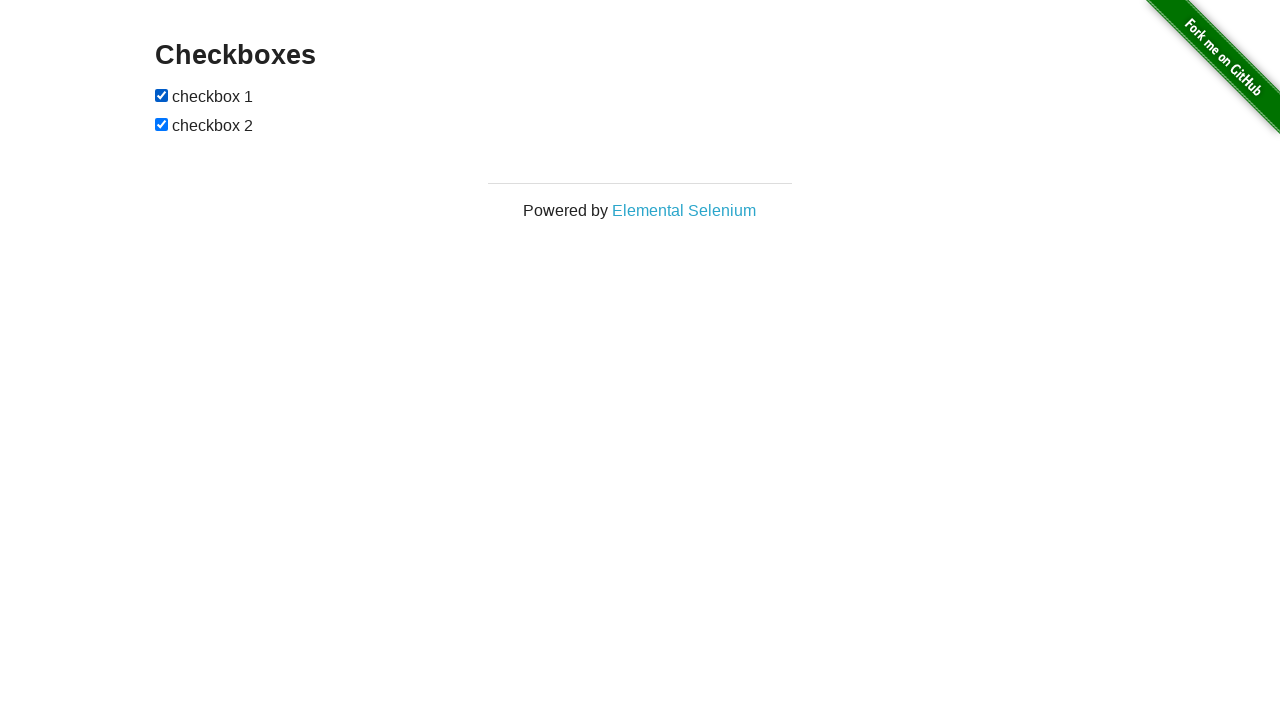